Tests inserting a student with weight and height values, then verifying the height is displayed correctly (not as "undefined") in the list.

Starting URL: https://ciscodeto.github.io/AcodemiaGerenciamento/yalunos.html

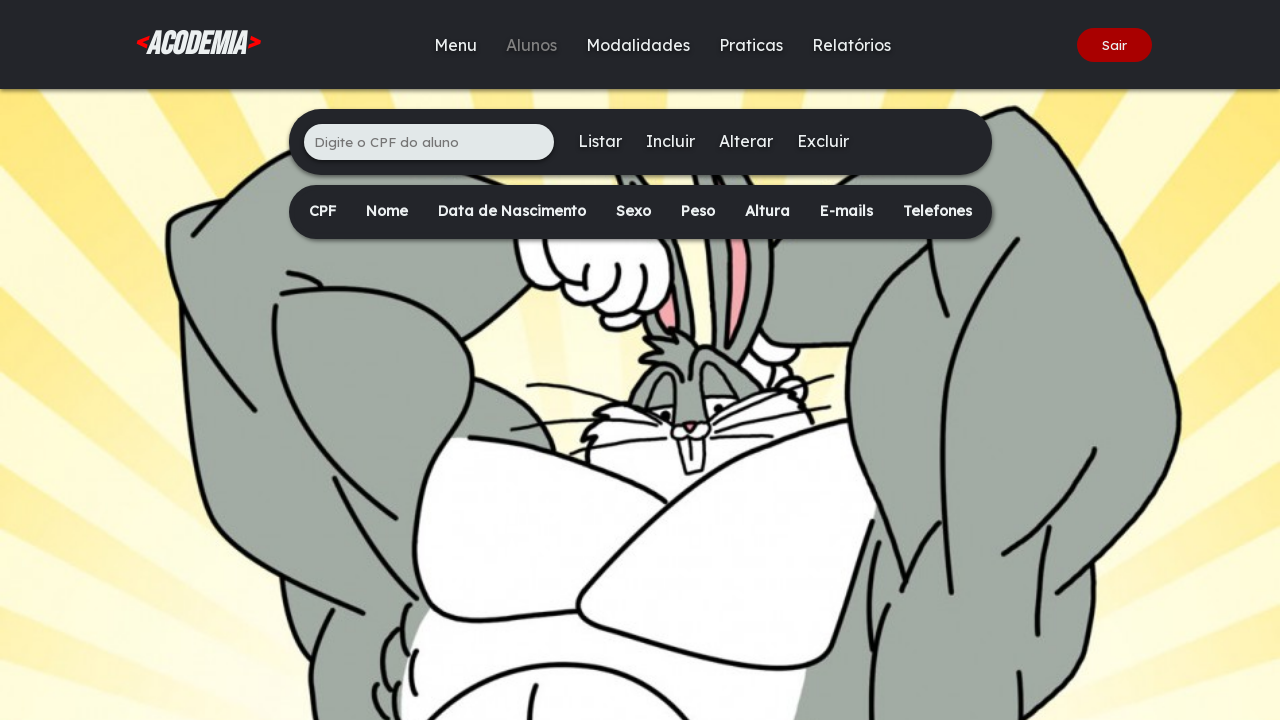

Filled CPF input field with '493.826.157-89' on xpath=/html/body/div[2]/main/div[1]/ul/li[1]/input
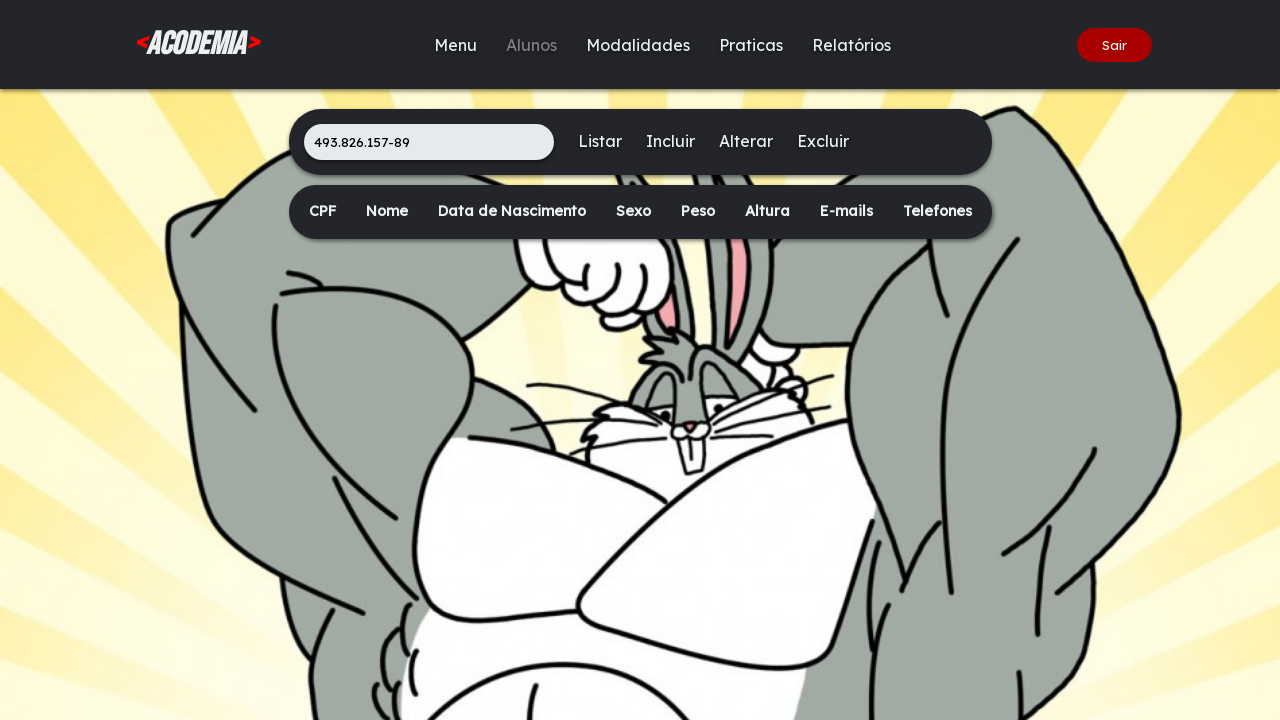

Clicked Insert button to open student form at (670, 141) on xpath=/html/body/div[2]/main/div[1]/ul/li[3]/a
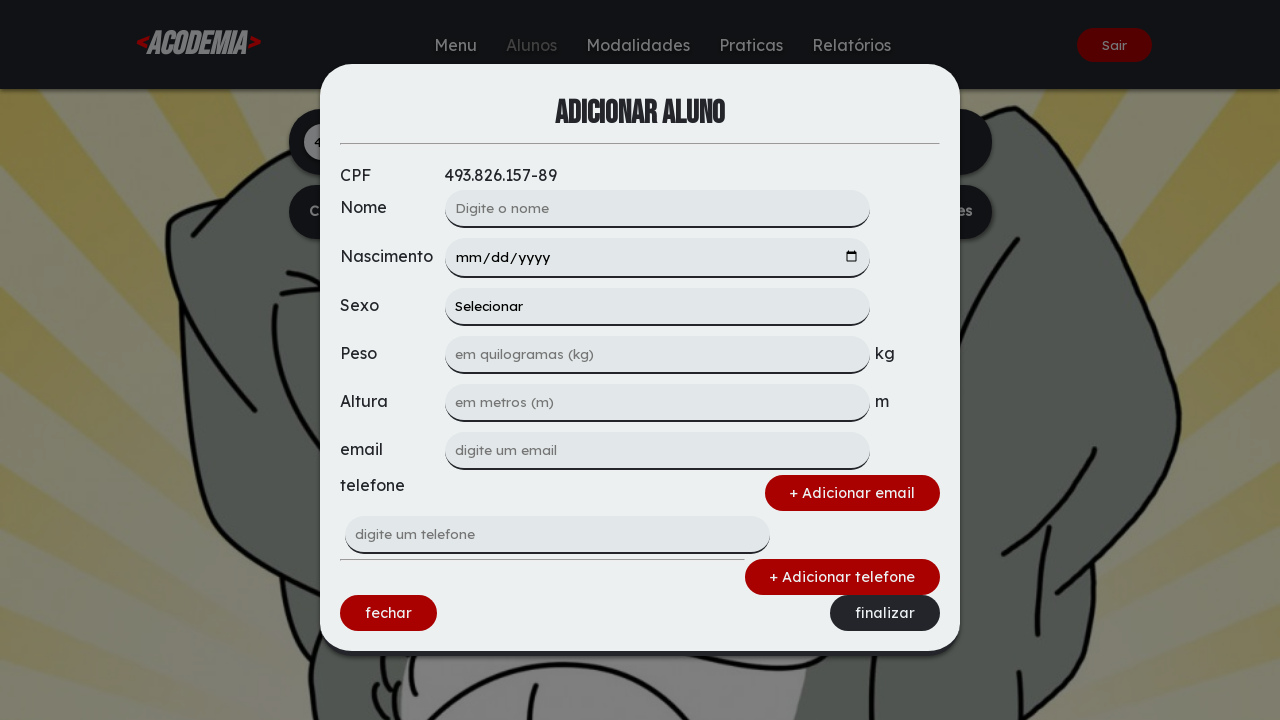

Filled weight field with '72' on xpath=/html/body/div[1]/div/form/input[3]
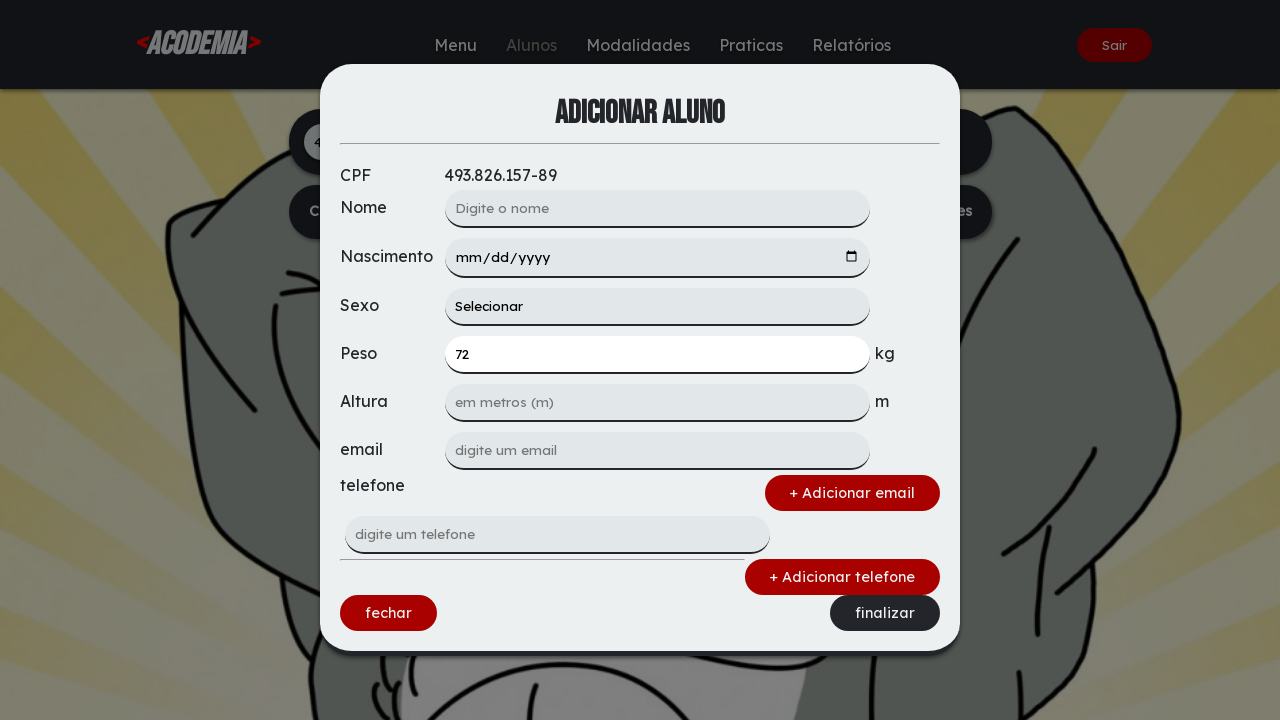

Filled height field with '1,75' on xpath=/html/body/div[1]/div/form/input[4]
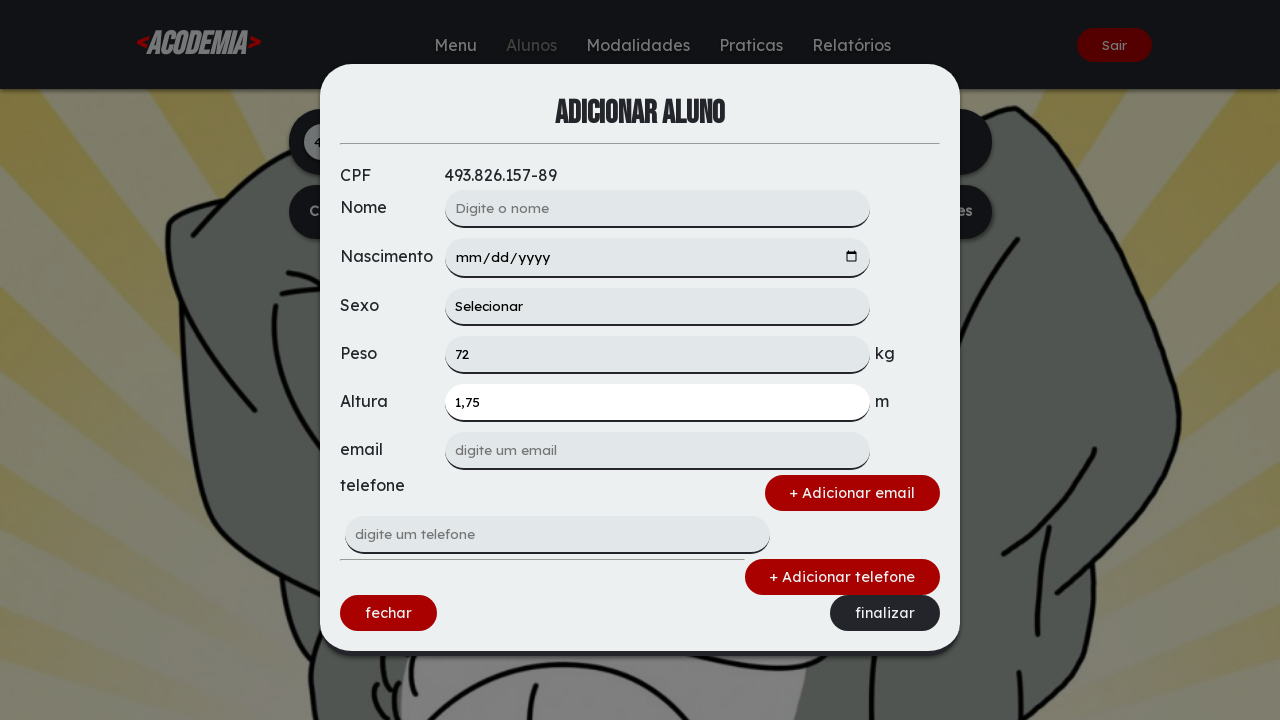

Clicked Finalize button to save student at (885, 613) on xpath=/html/body/div[1]/div/form/div[3]/a[2]
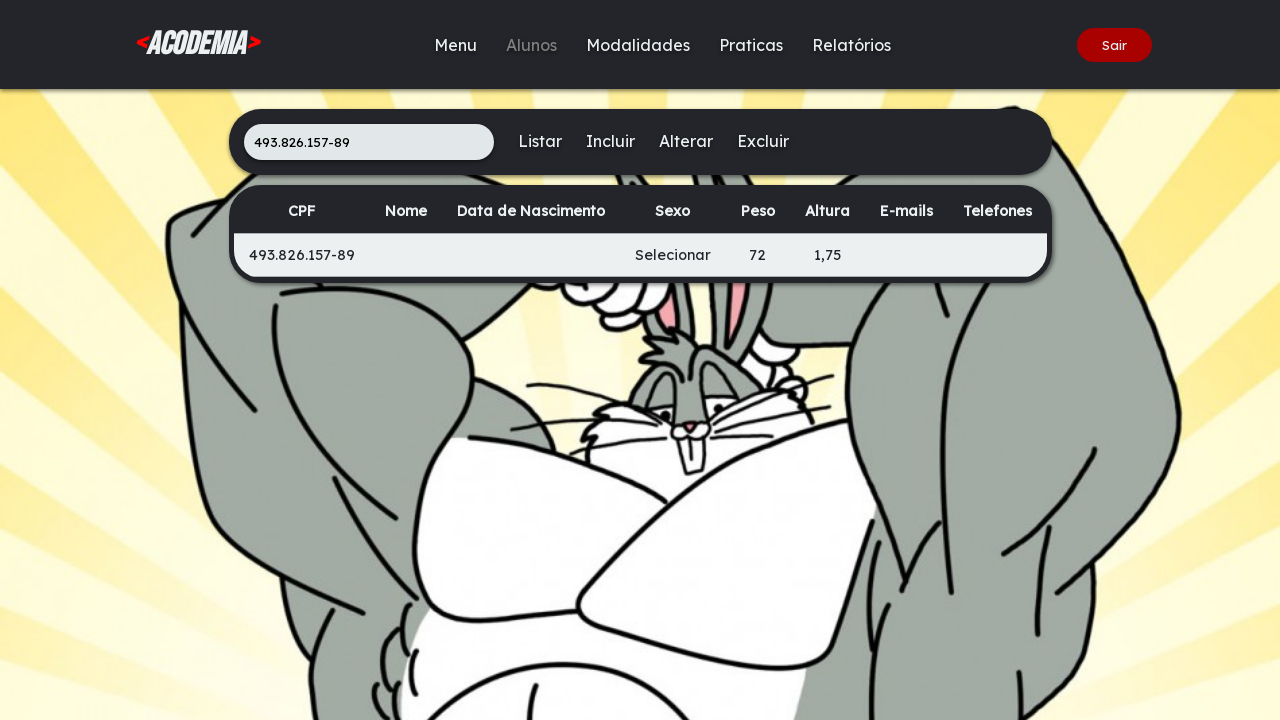

Clicked List button to view students at (540, 141) on xpath=/html/body/div[2]/main/div[1]/ul/li[2]/a
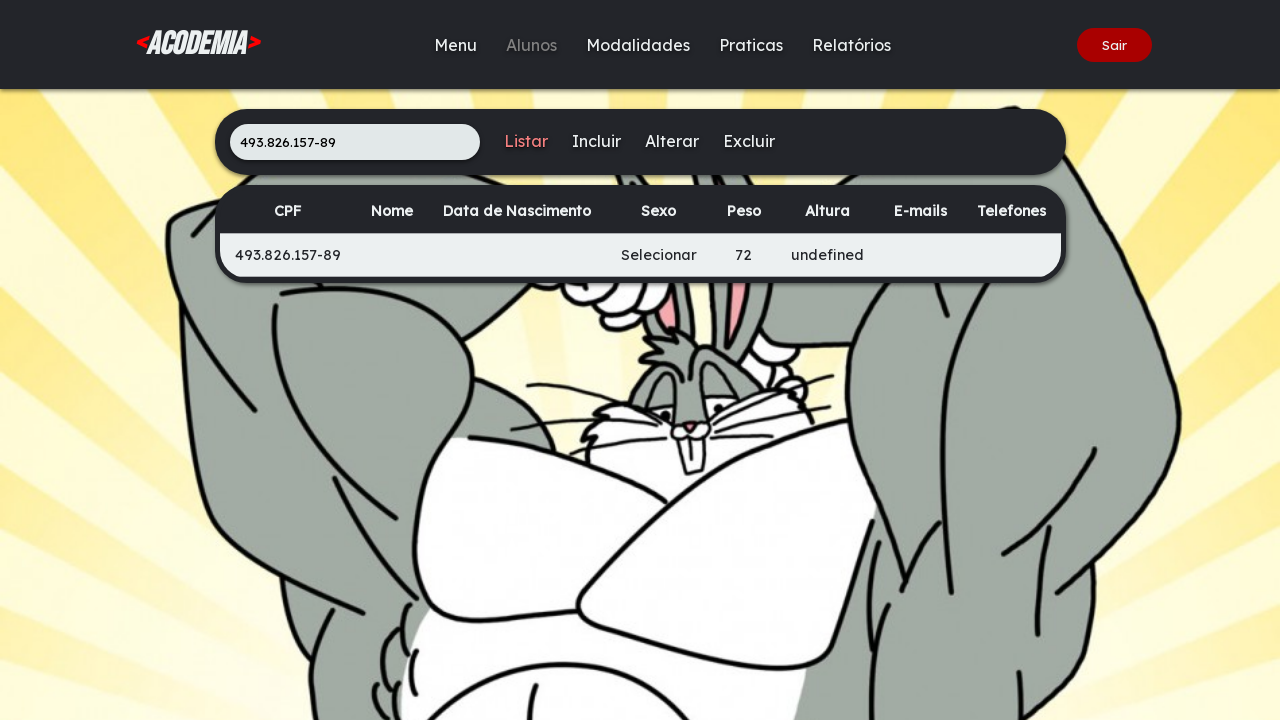

Height column loaded in student list
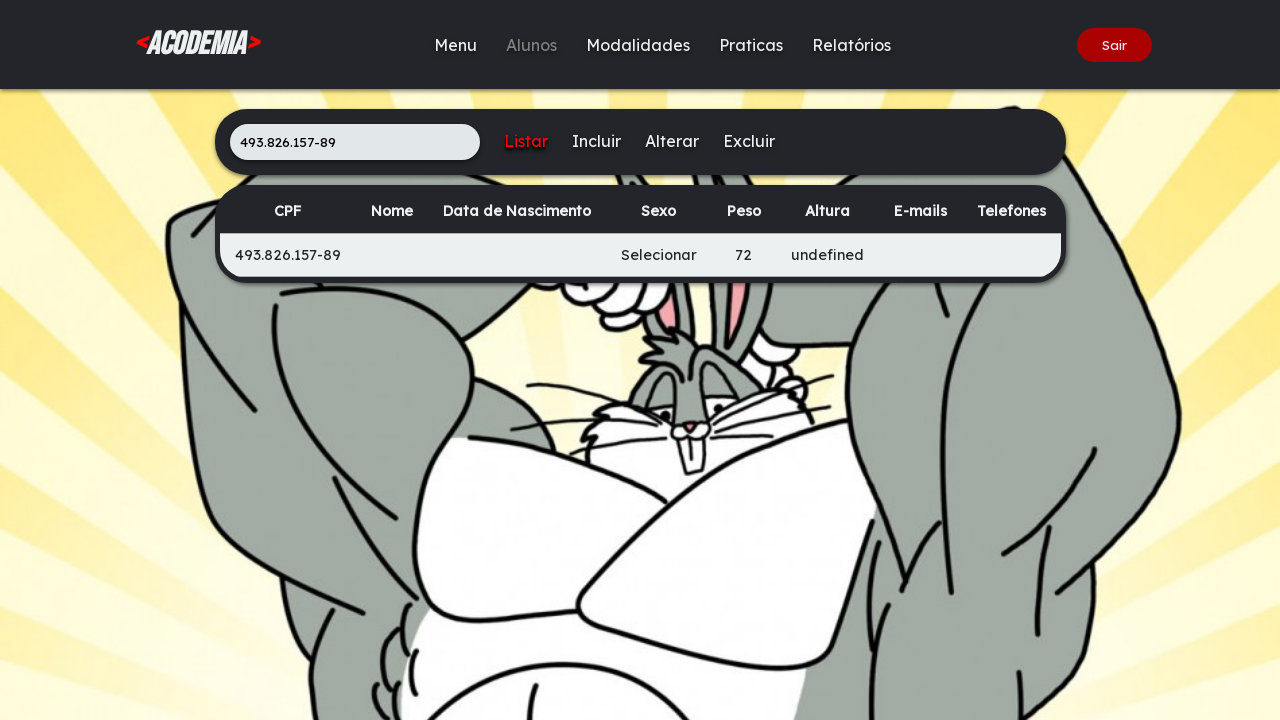

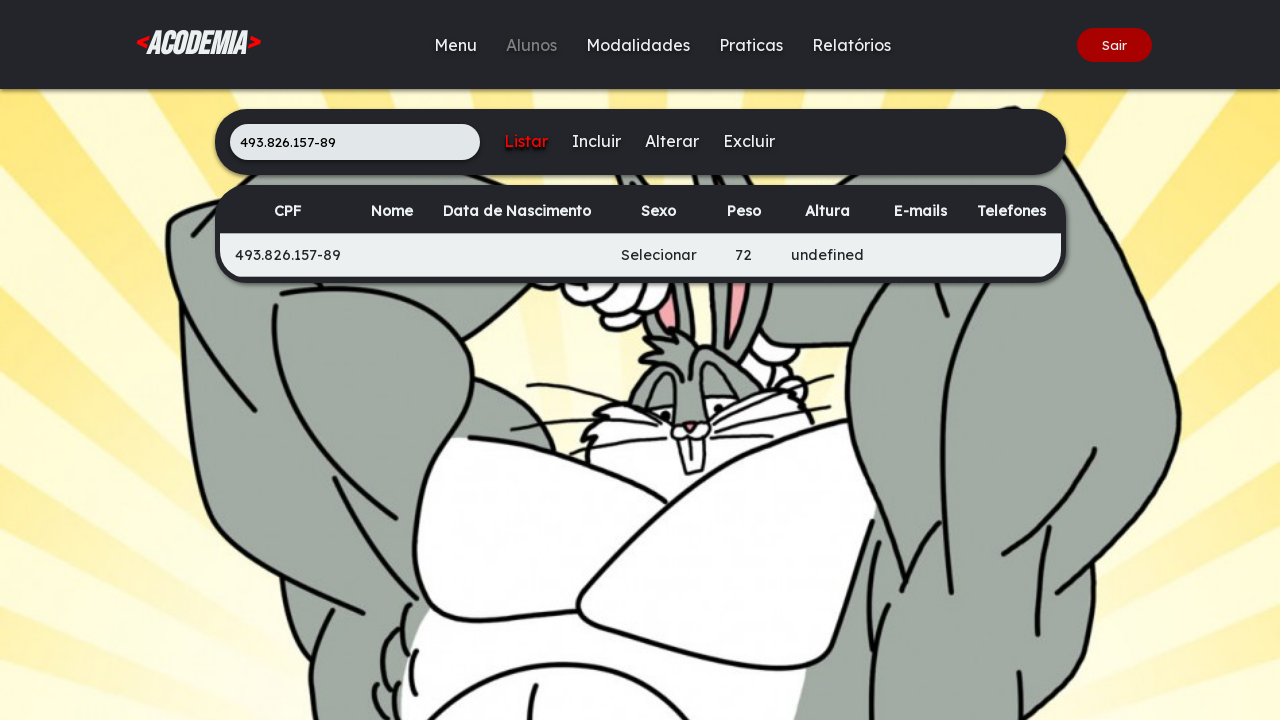